Tests jQuery UI slider functionality by dragging the slider handle to a new position

Starting URL: https://jqueryui.com/slider/

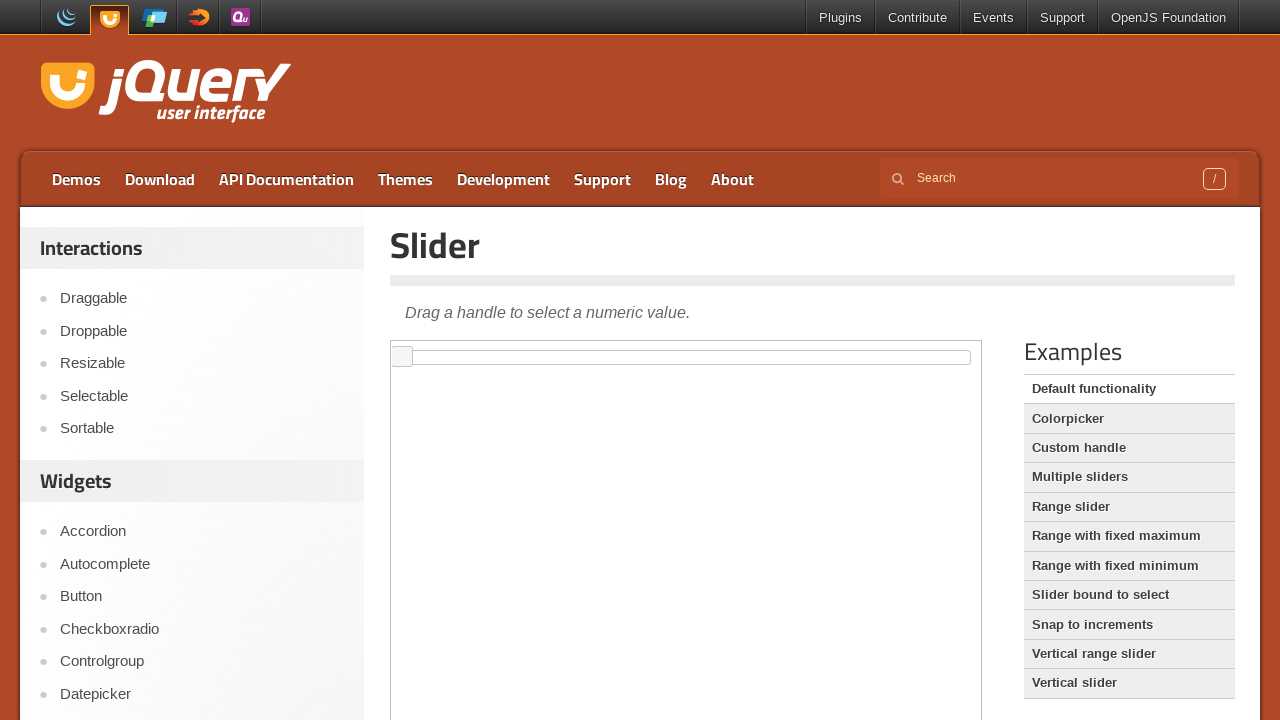

Located the first iframe containing the slider demo
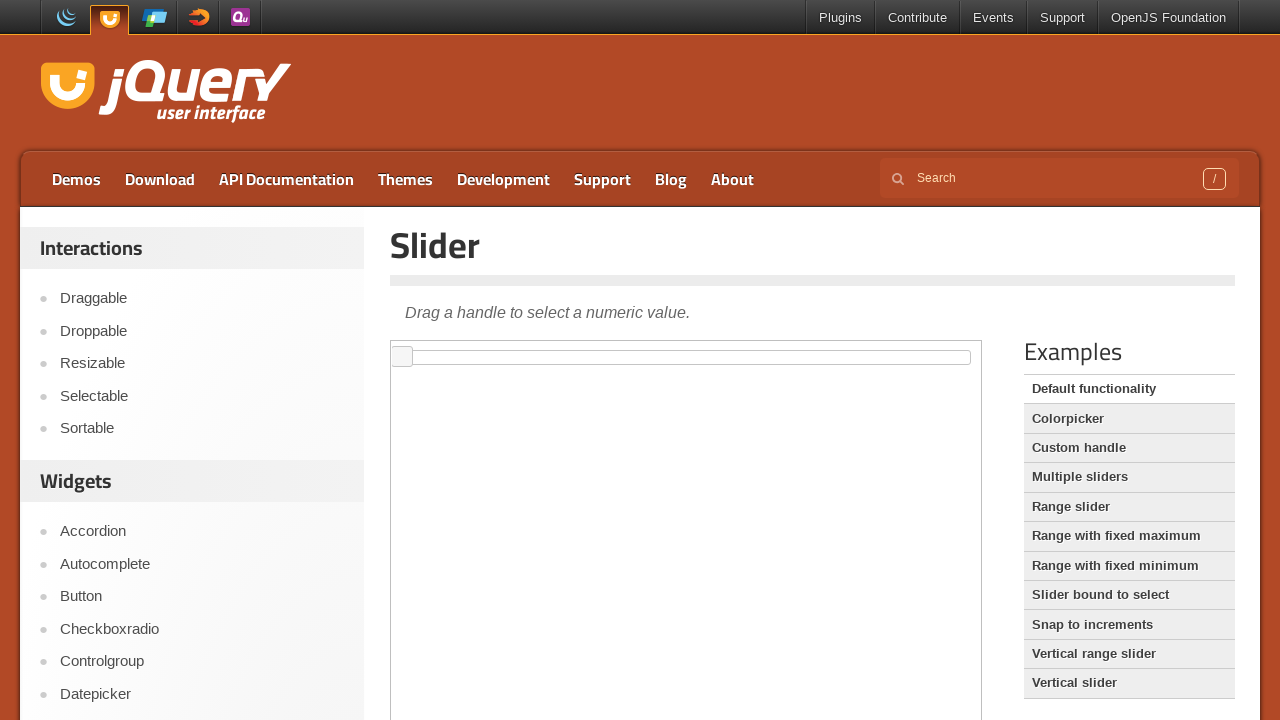

Located the slider handle element
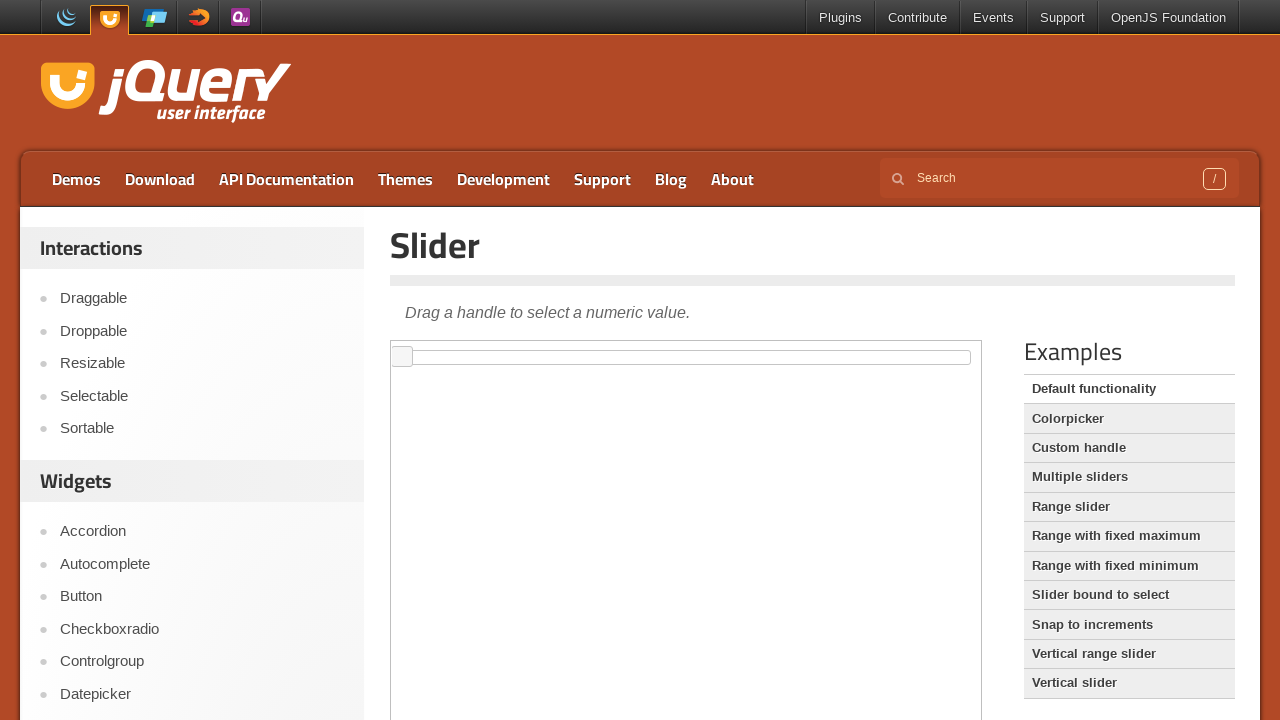

Dragged the slider handle 200 pixels to the right at (593, 347)
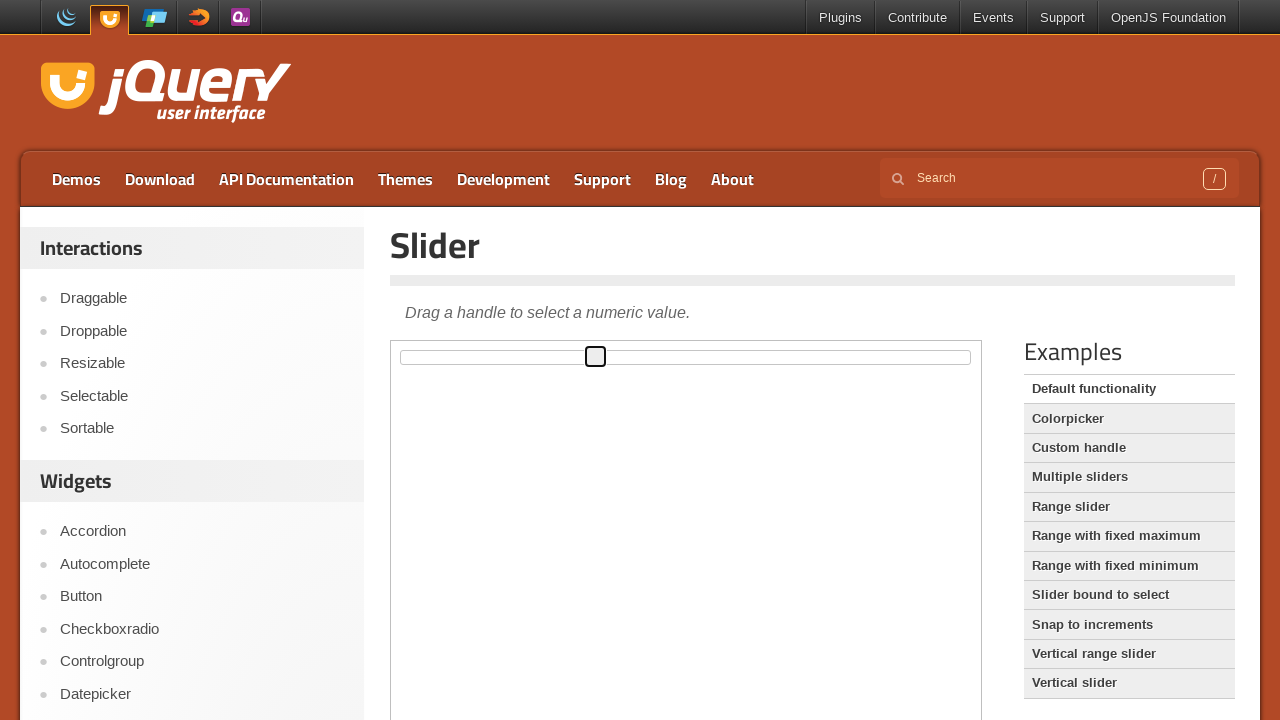

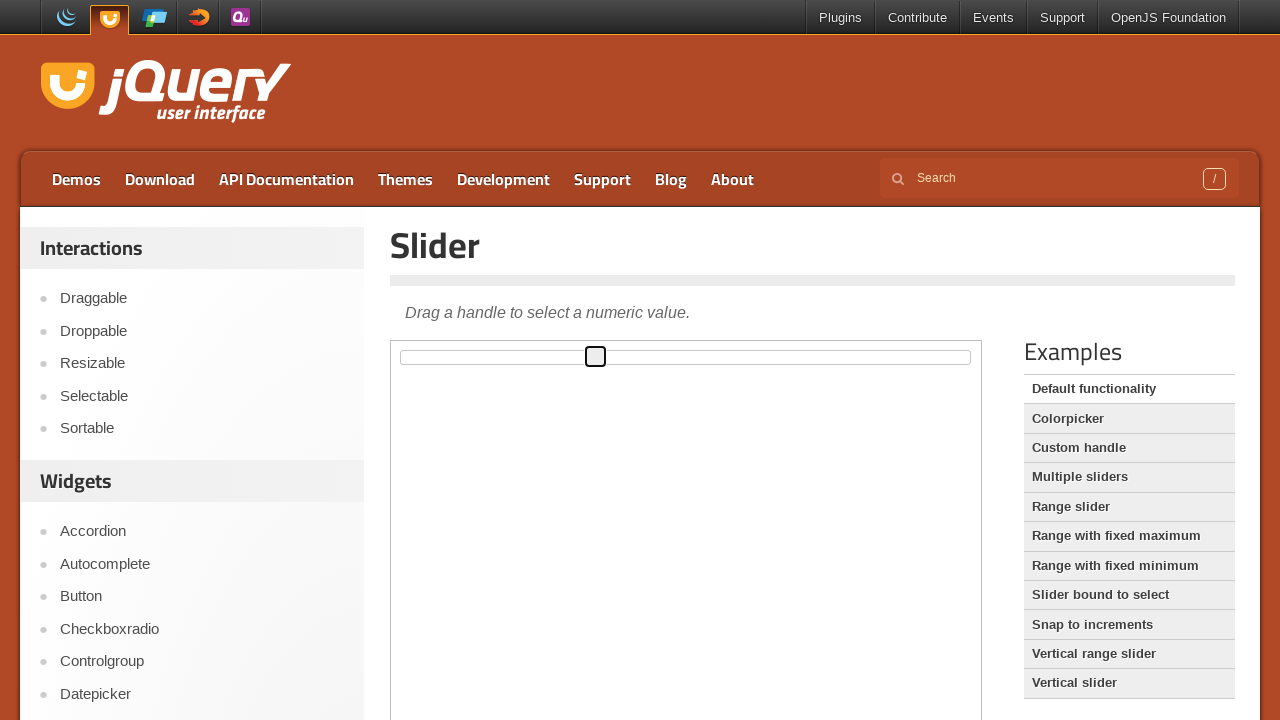